Tests navigation through kdocs.cn mobile pages using iPhone 13 device emulation, navigating through multiple redirects

Starting URL: https://www.kdocs.cn/singleSign4CST?cb=https%3A%2F%2Fwww.kdocs.cn%2Fm%2F

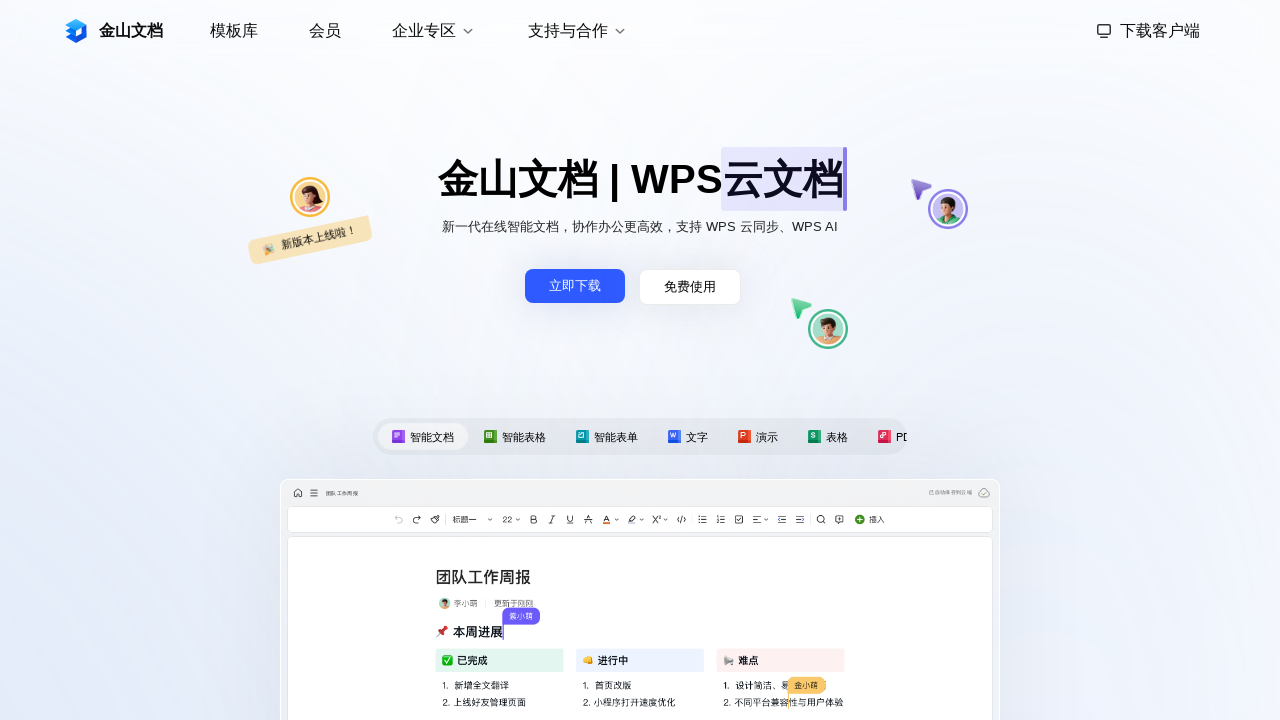

Navigated to kdocs.cn mobile landing page
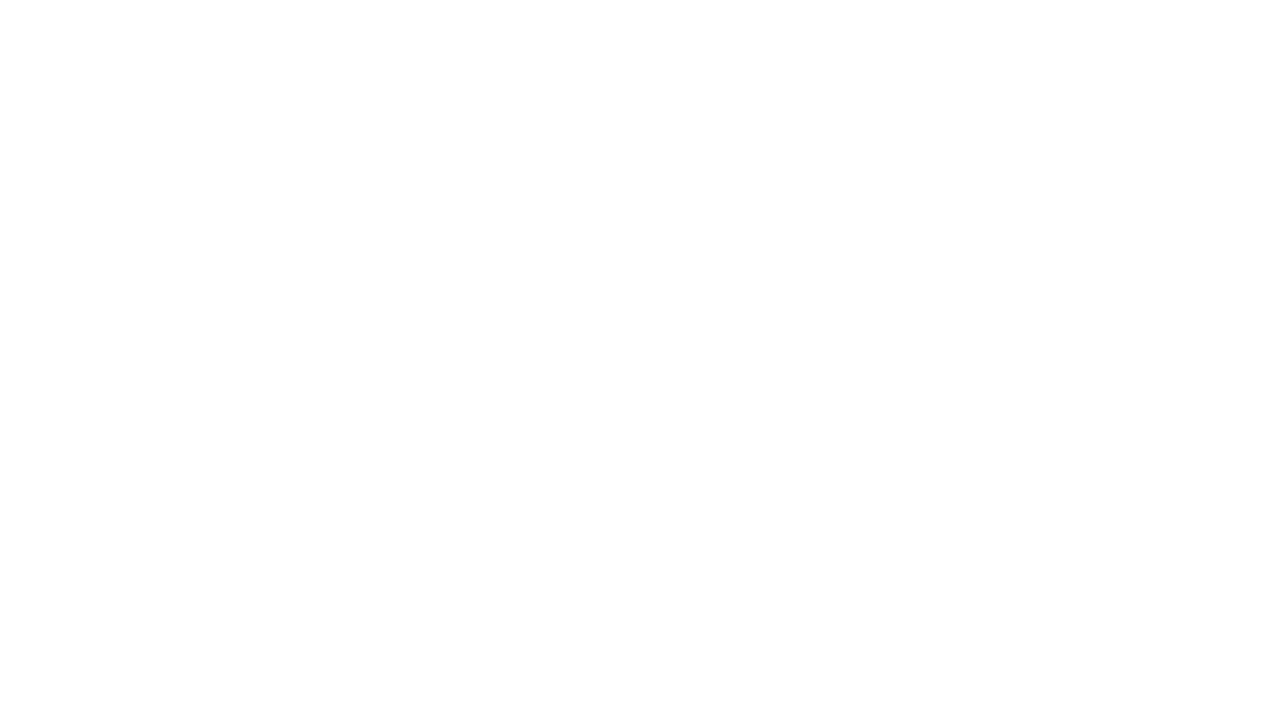

Navigated to kdocs.cn welcome page
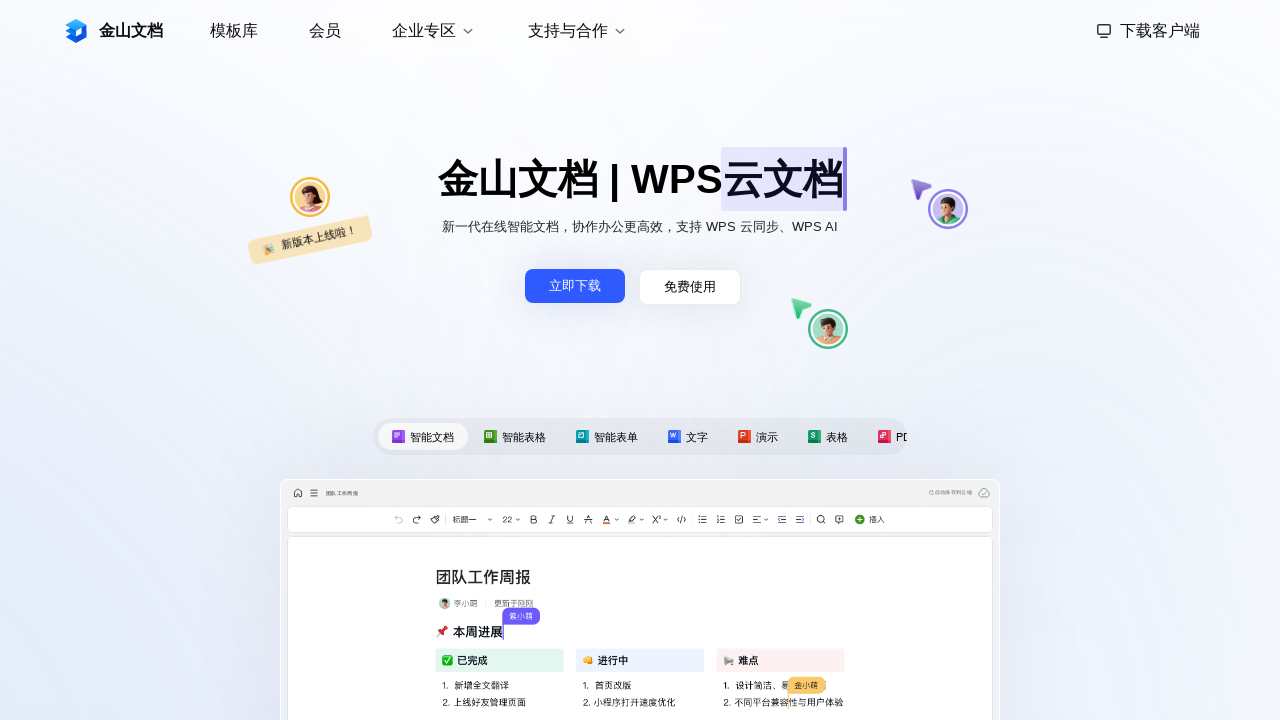

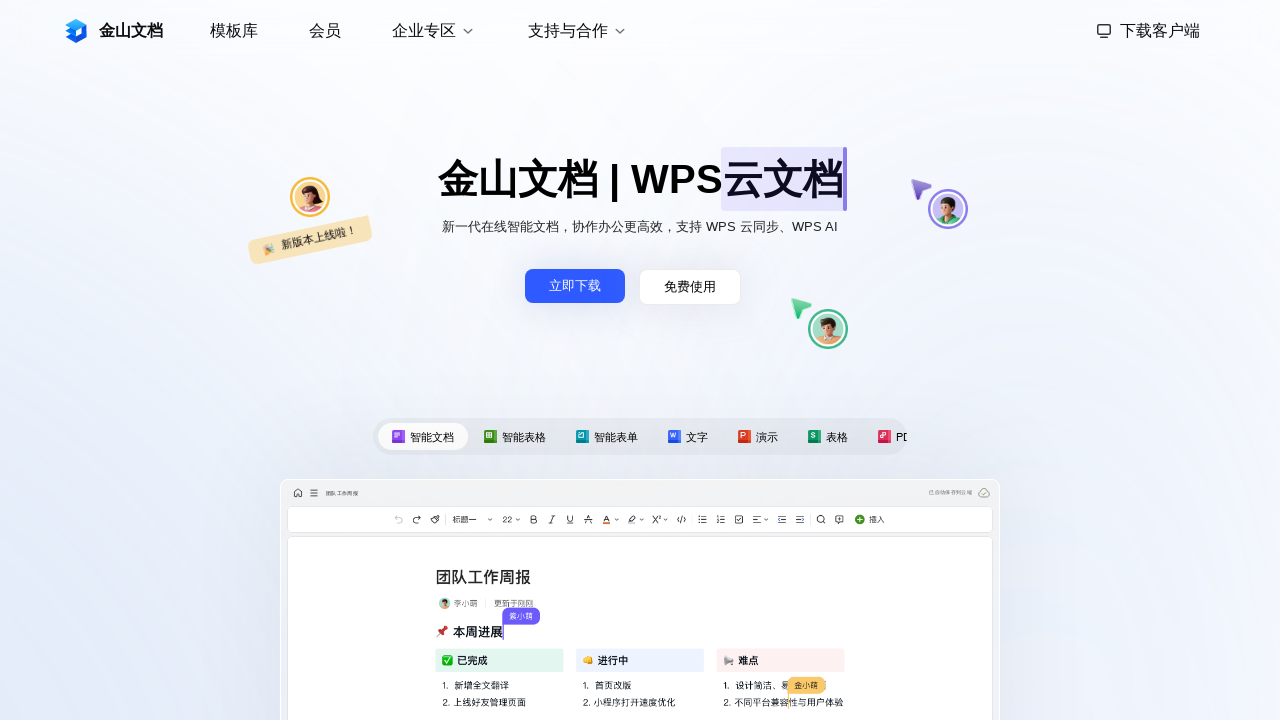